Tests the Contact button by clicking it to verify it's interactable

Starting URL: https://www.cubexo.io

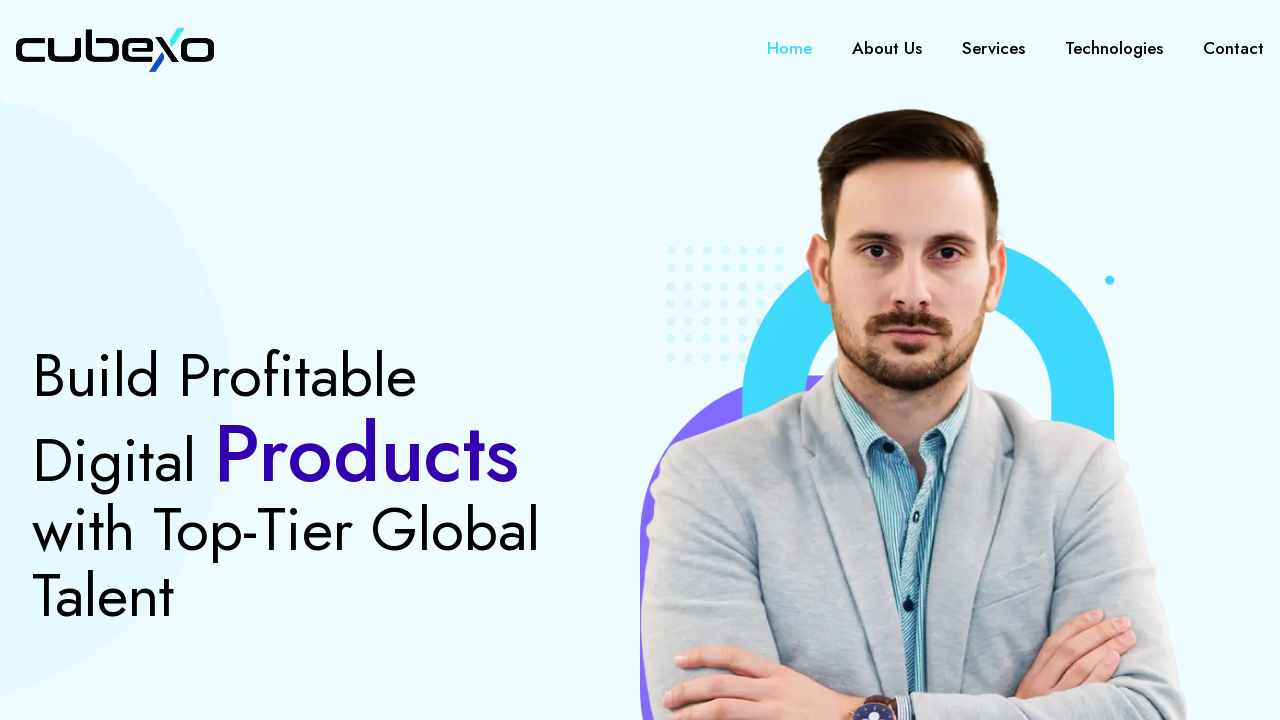

Clicked Contact button to verify interactability at (1234, 48) on xpath=//a[contains(text(),'Contact')]
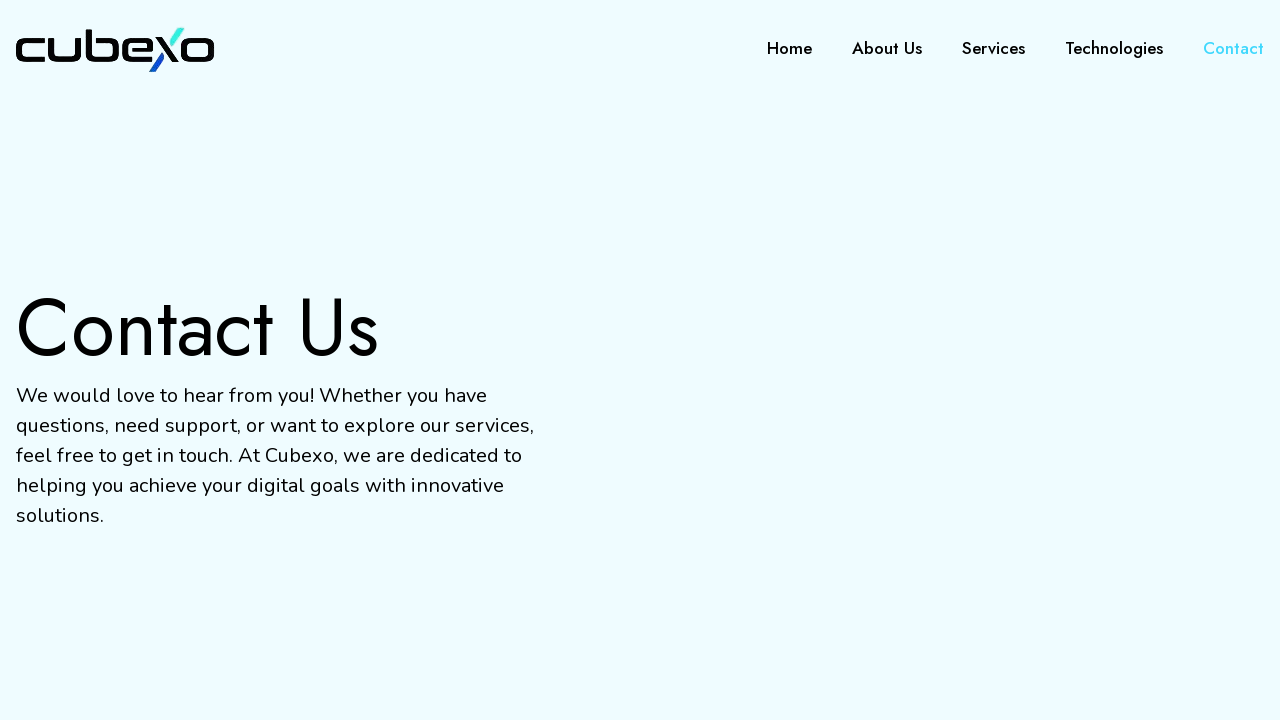

Waited 2 seconds for page response after Contact button click
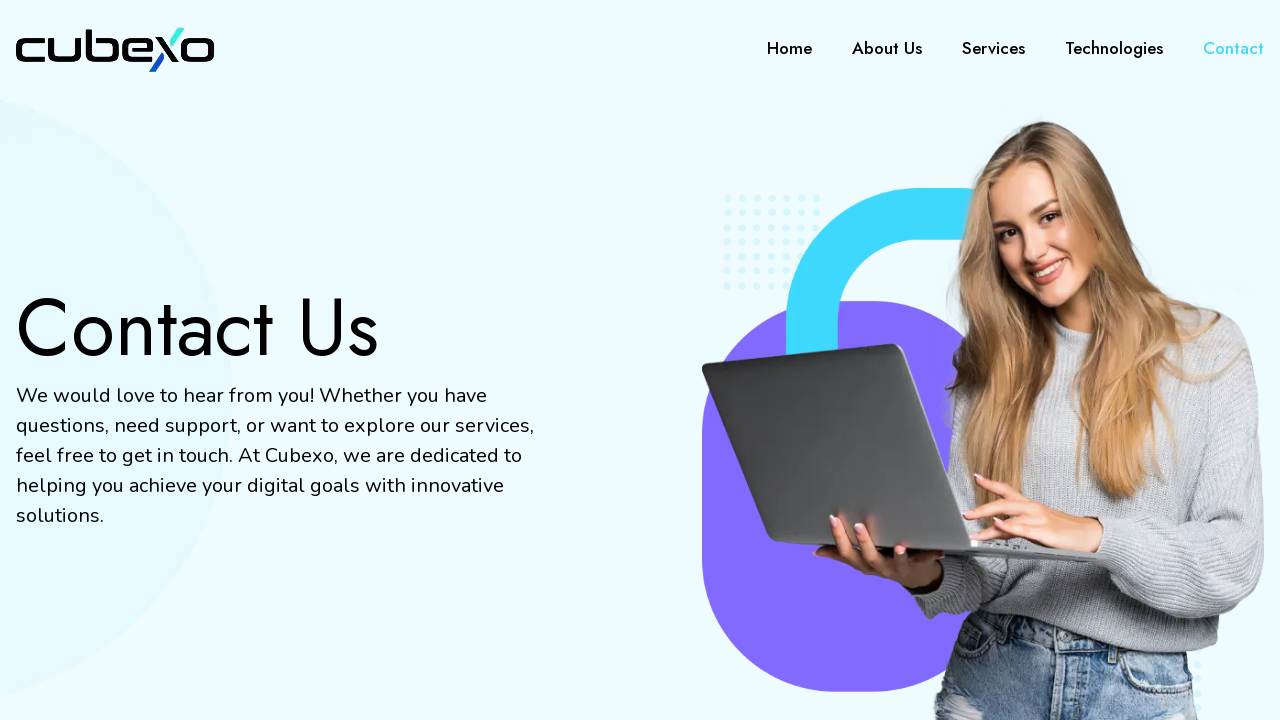

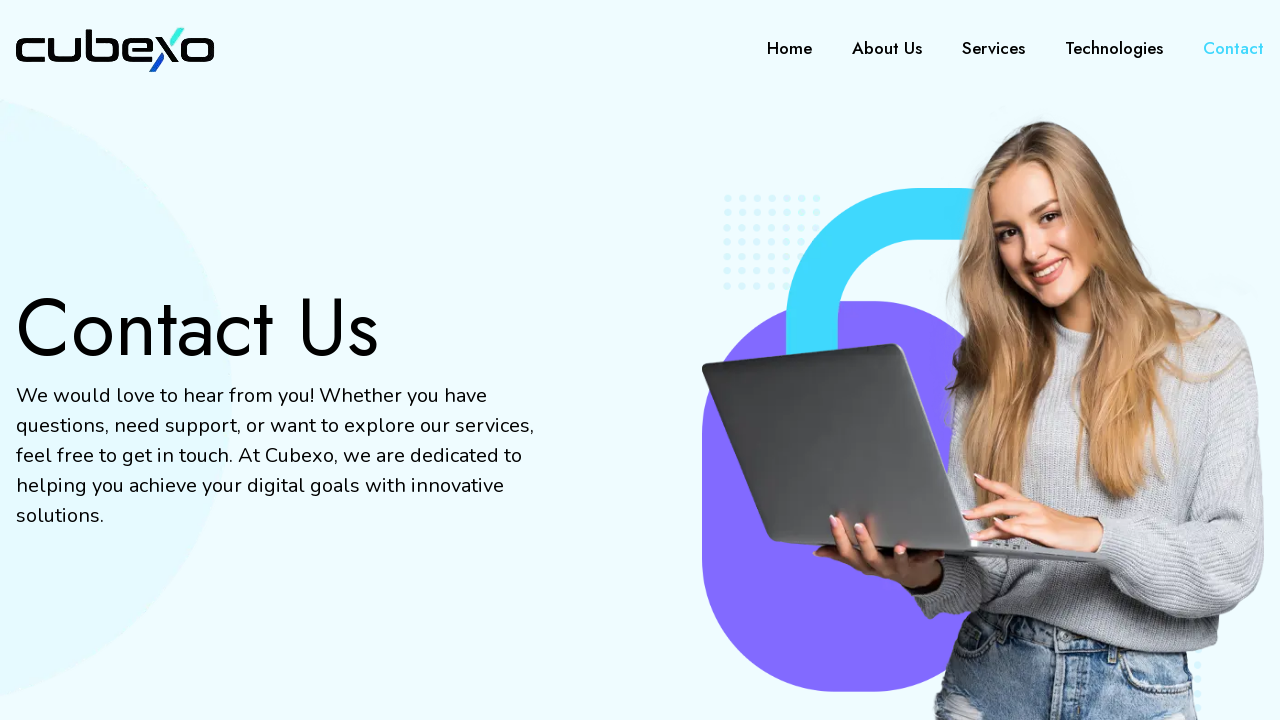